Navigates to the Books to Scrape website, waits for product listings to load, then clicks on a book to view its detail page and verifies the detail information is displayed.

Starting URL: https://books.toscrape.com/

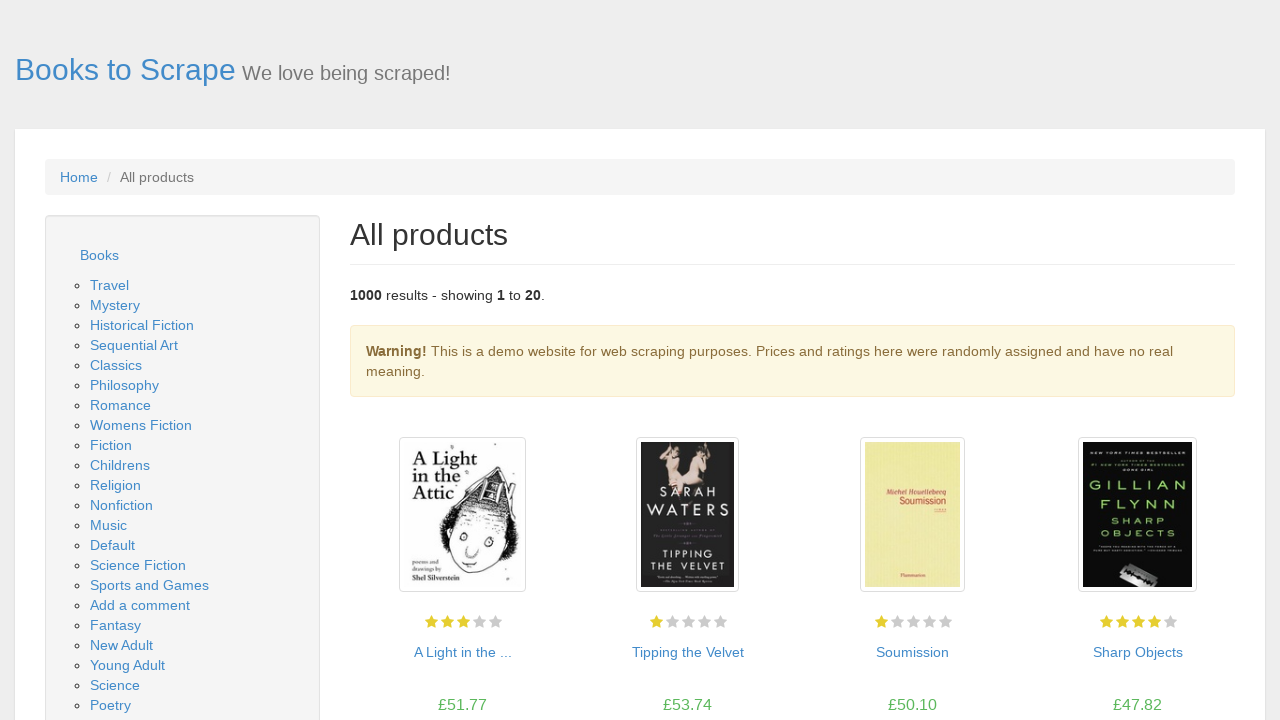

Navigated to Books to Scrape website
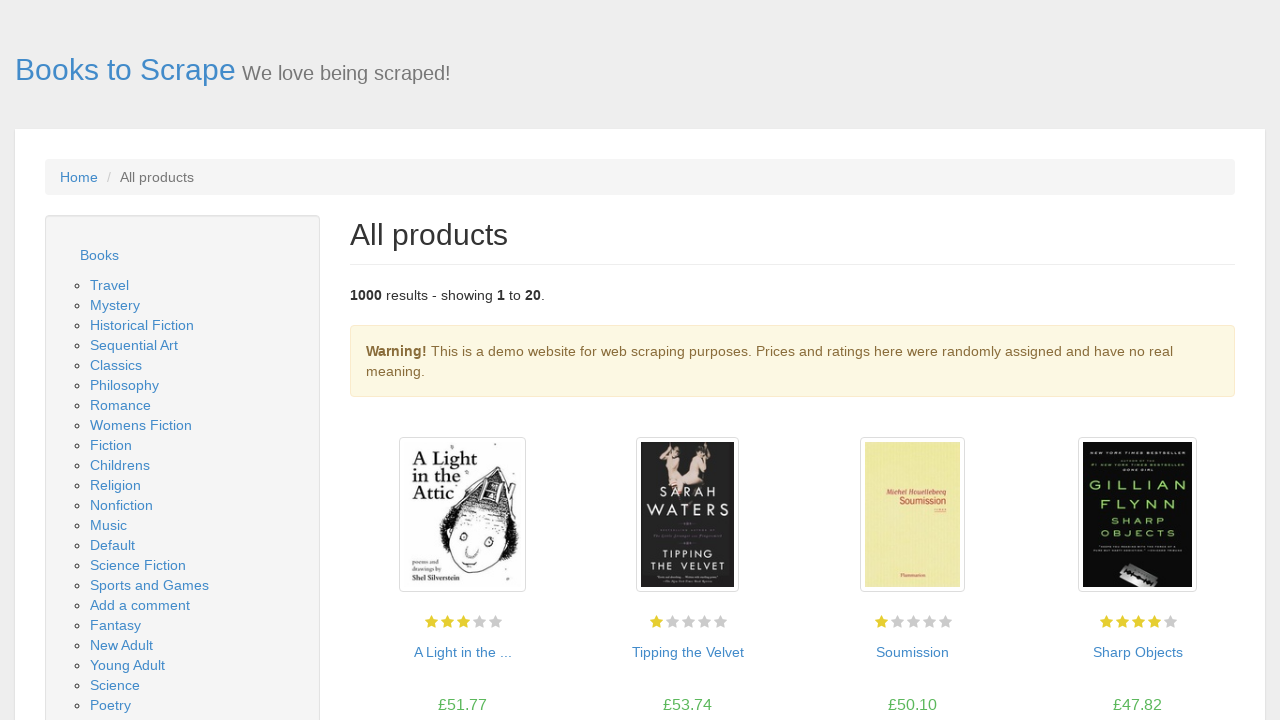

Product listings loaded on the page
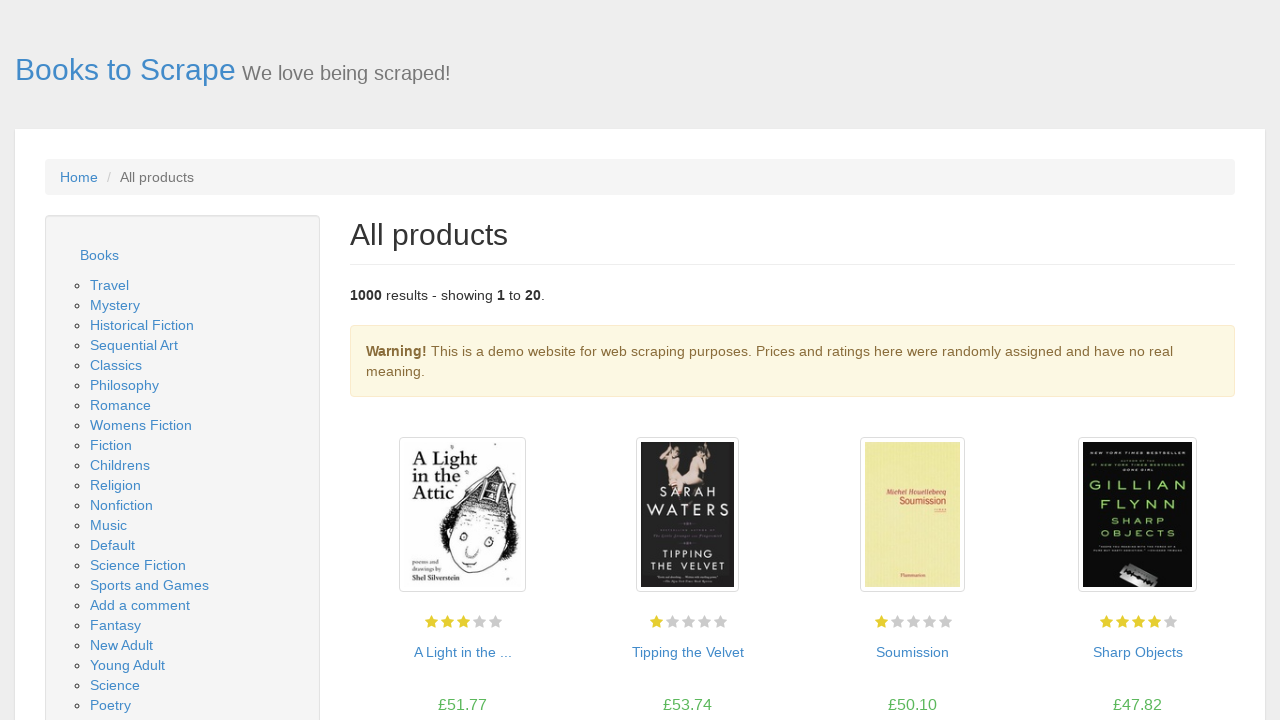

Clicked on the first book to view its details at (462, 652) on .product_pod h3 a
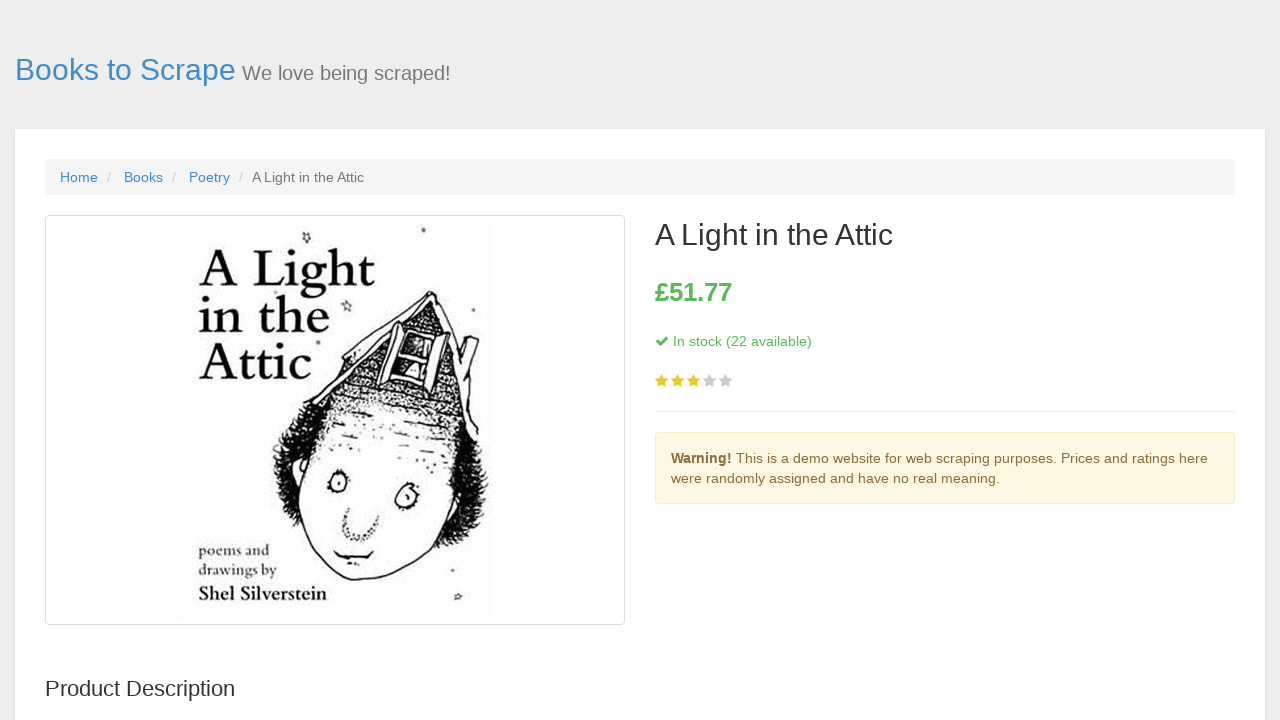

Availability information element loaded on detail page
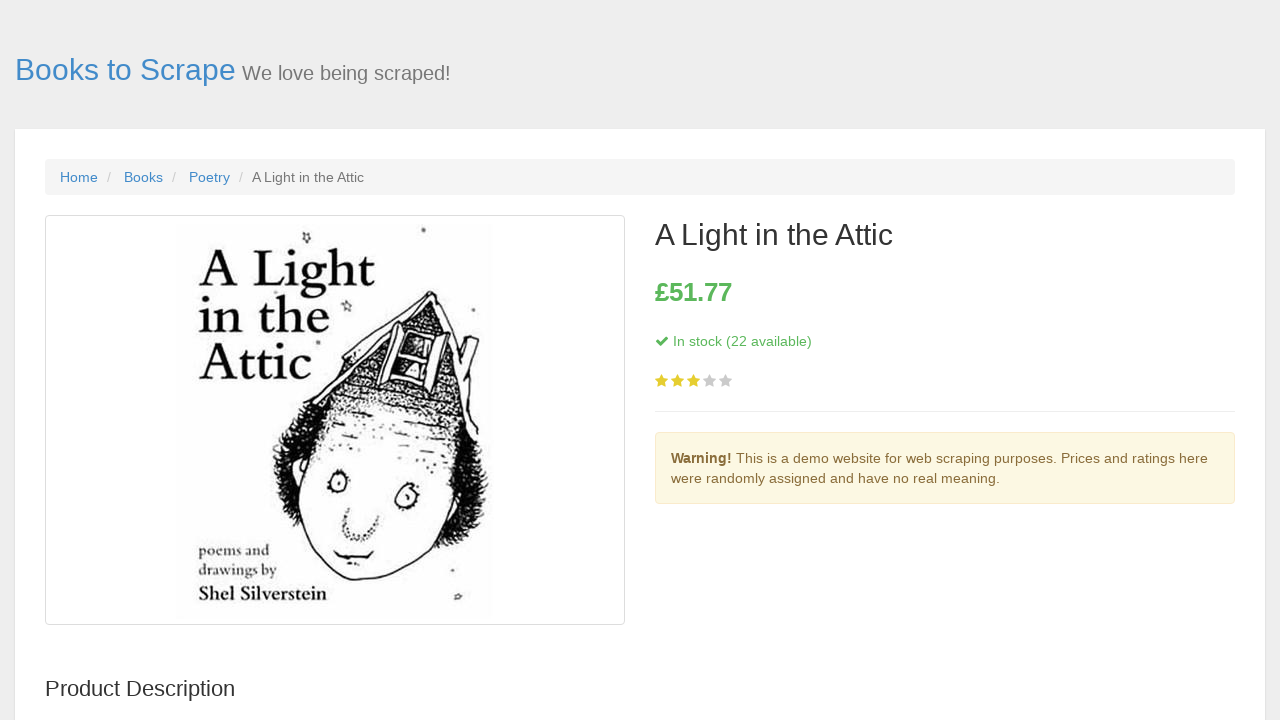

Breadcrumb navigation element loaded on detail page
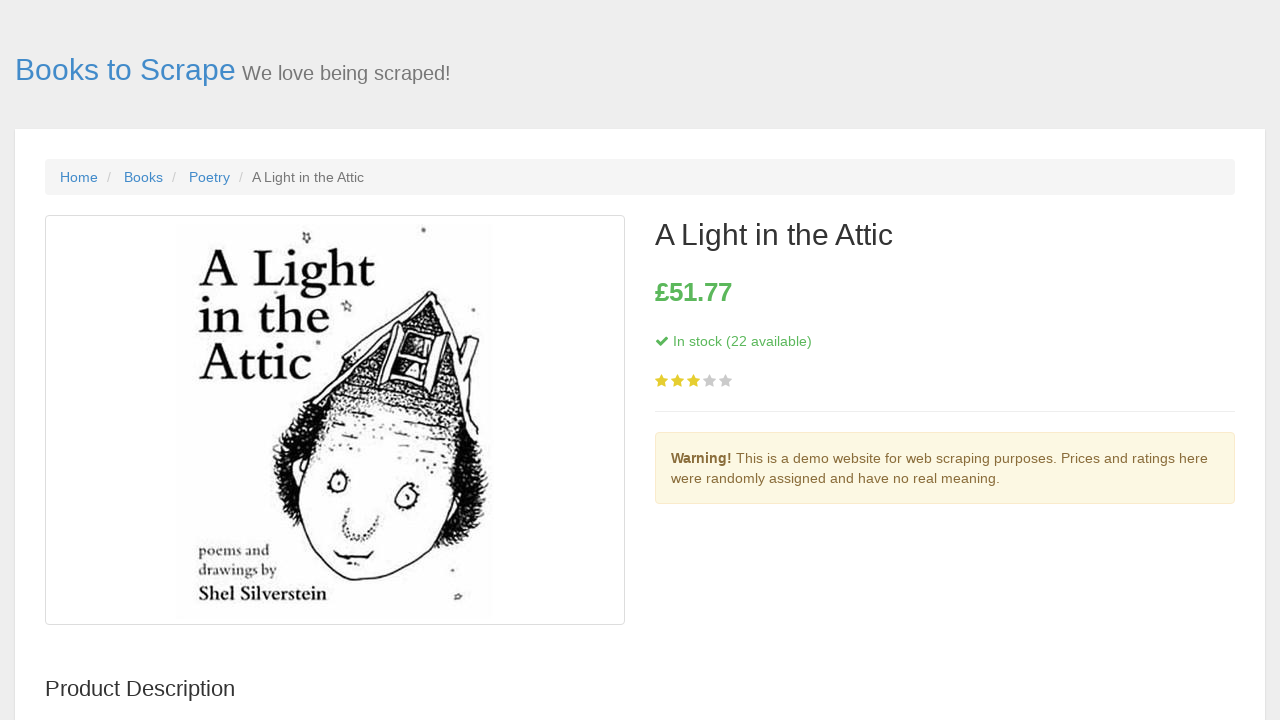

Product detail article element loaded and verified
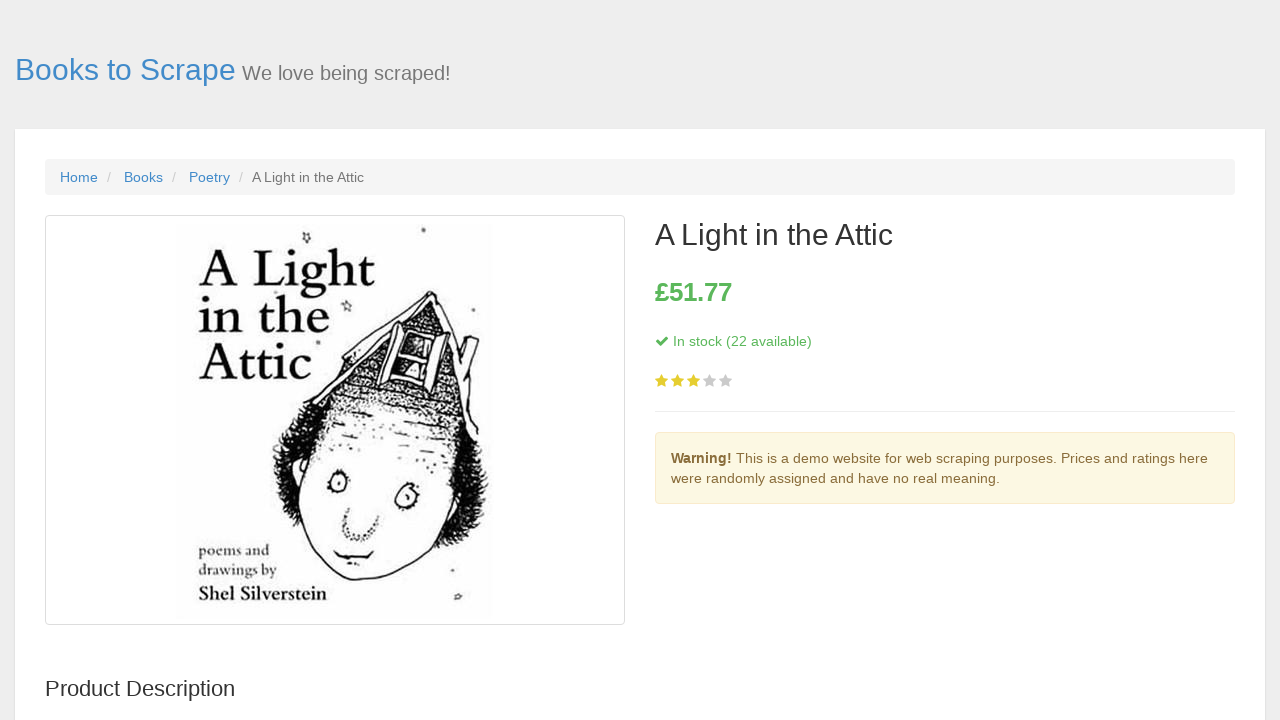

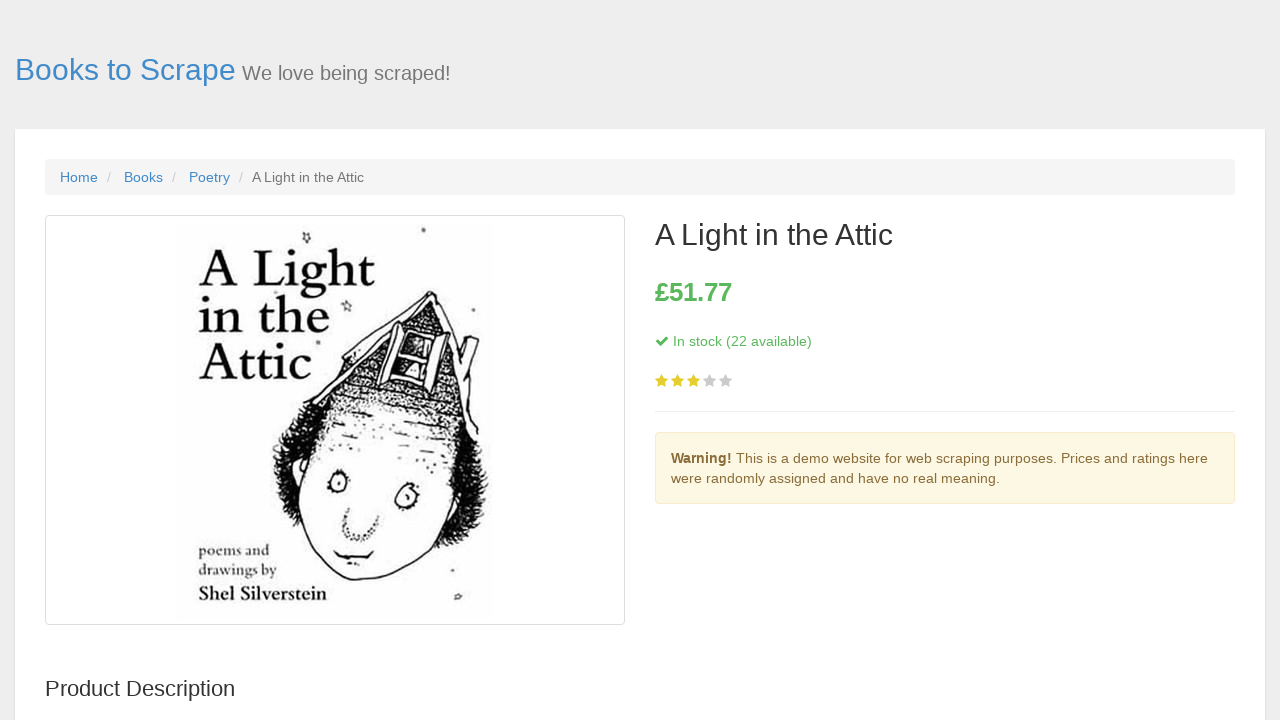